Tests alert popup functionality by navigating to the popups page, clicking the alert button, verifying the alert text, and accepting the alert

Starting URL: https://practice-automation.com/

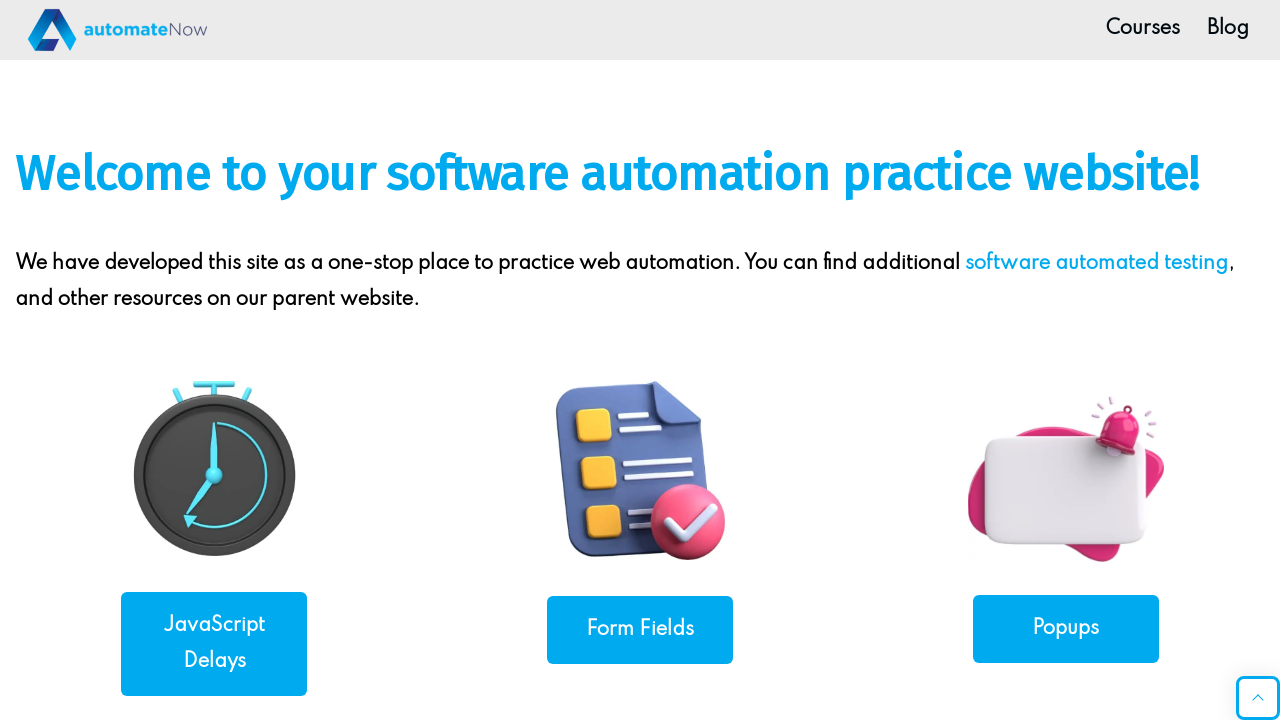

Clicked Popups link to navigate to popups page at (1066, 628) on a:has-text('Popups')
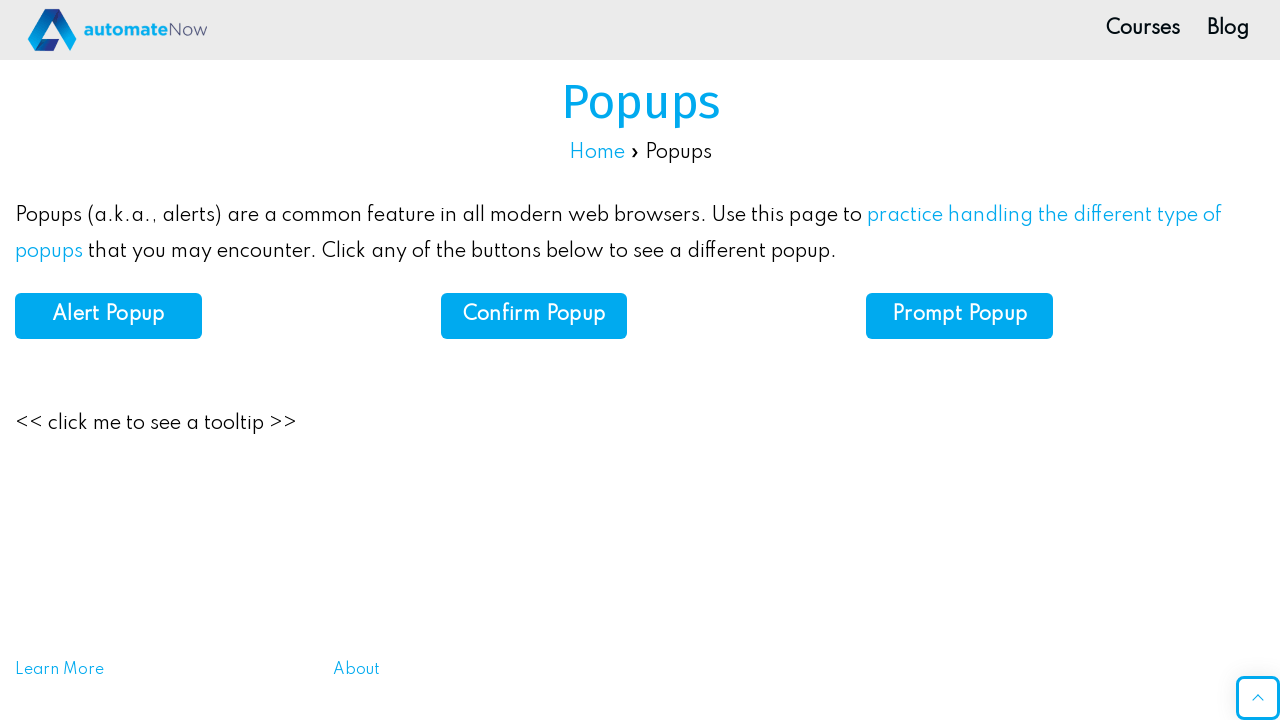

Alert button became visible
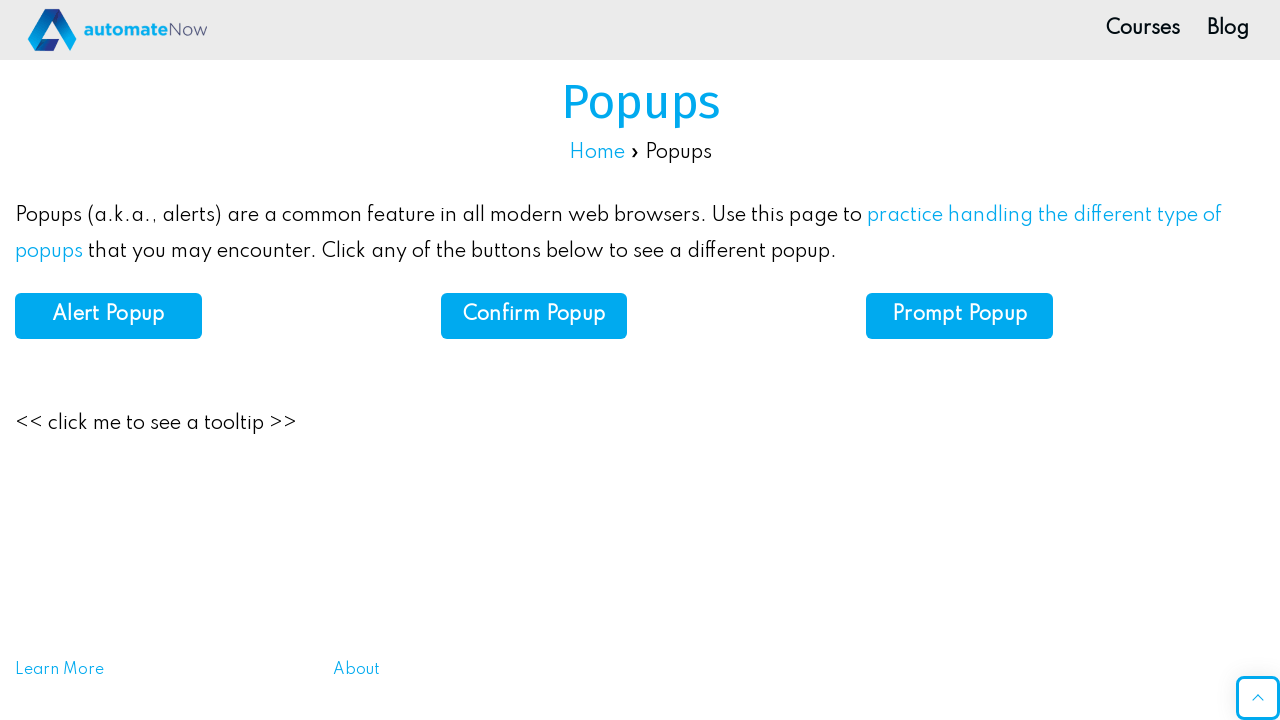

Clicked Alert Popup button at (108, 315) on b:has-text('Alert Popup')
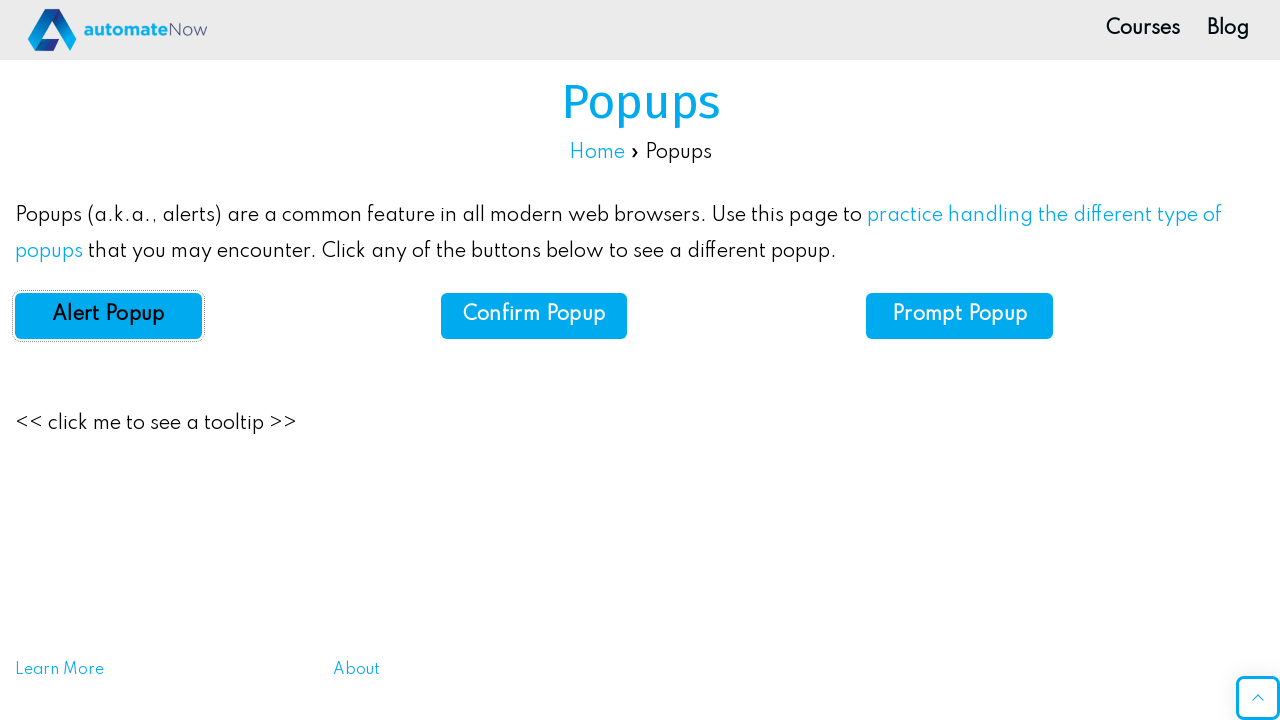

Set up dialog handler to accept alert
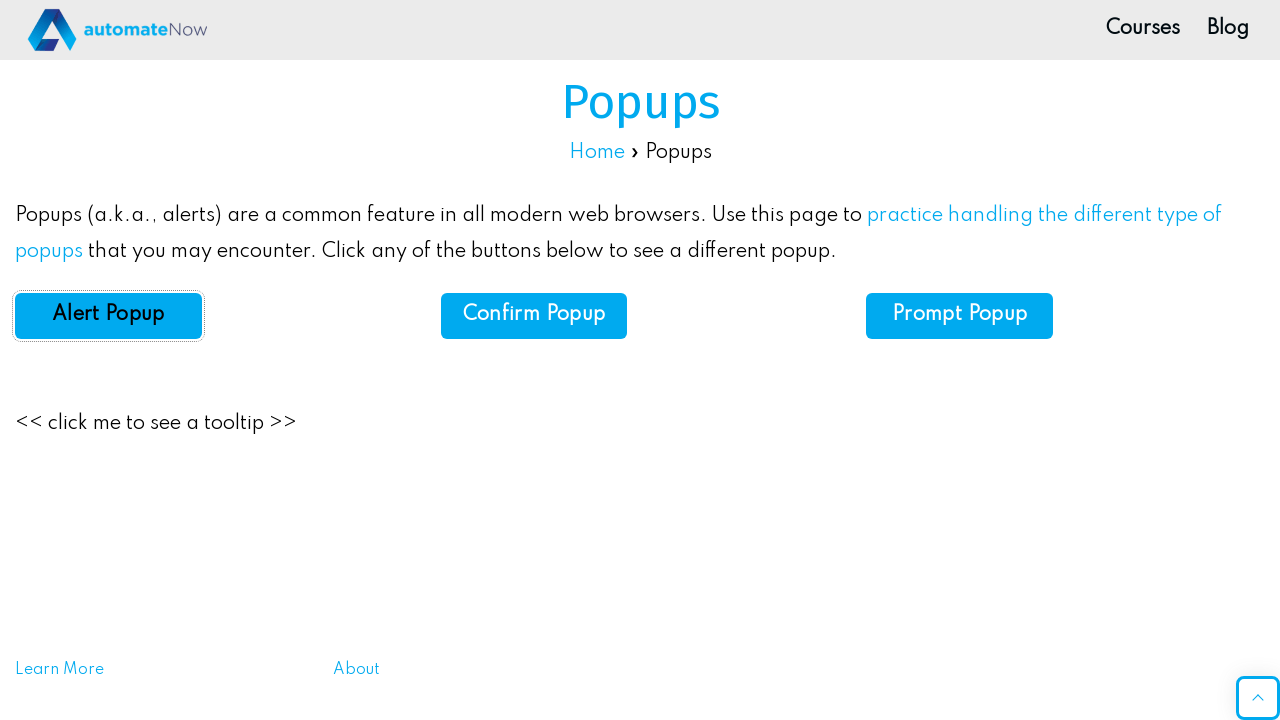

Triggered alert popup and accepted it at (108, 315) on b:has-text('Alert Popup')
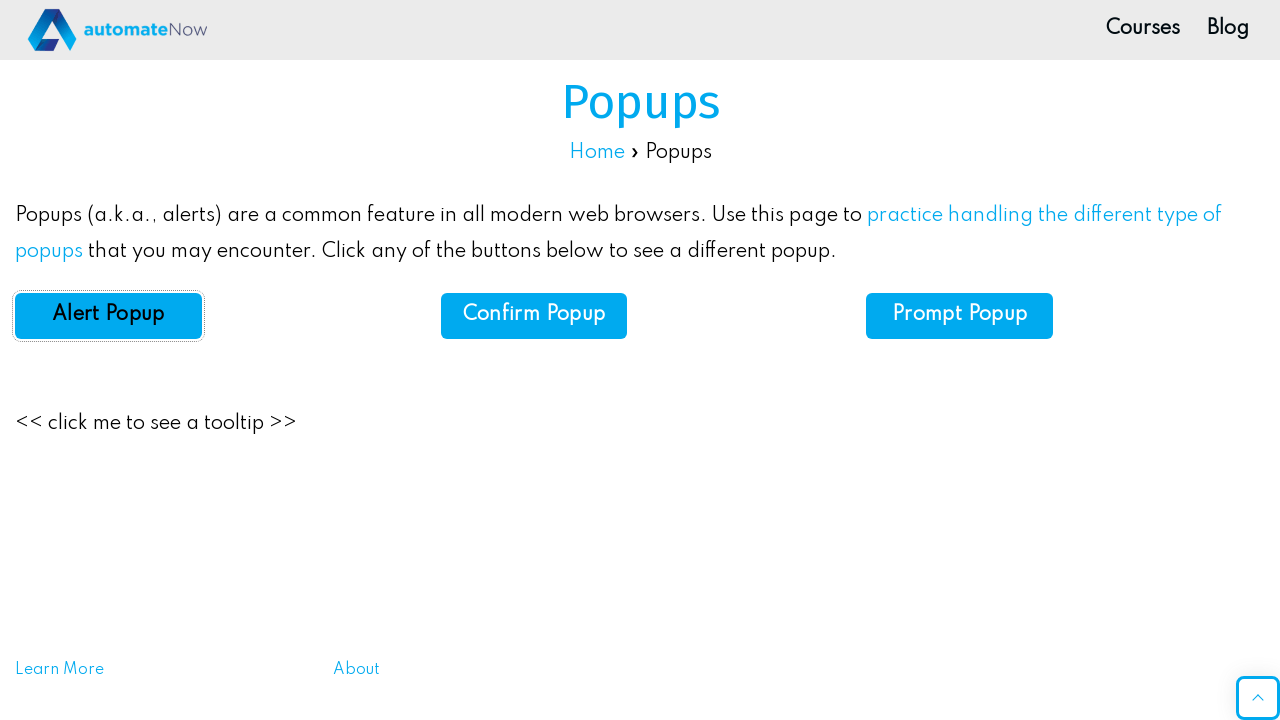

Page stabilized after alert dismissal
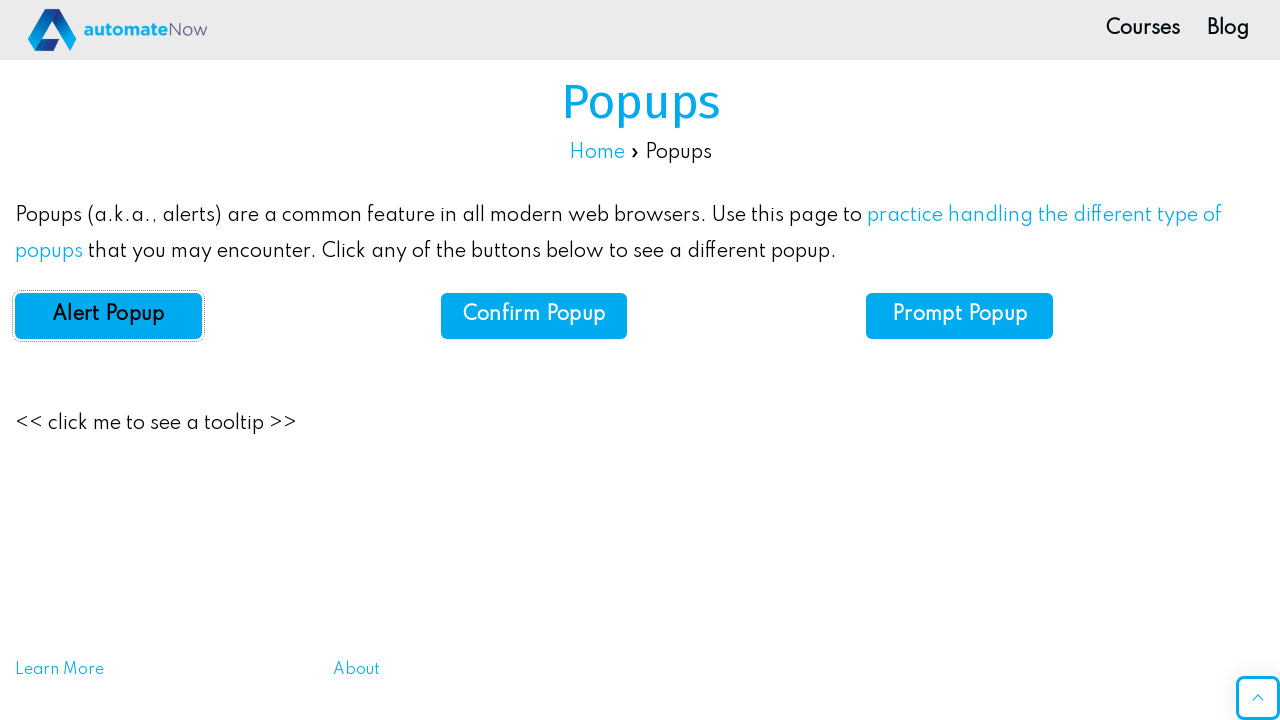

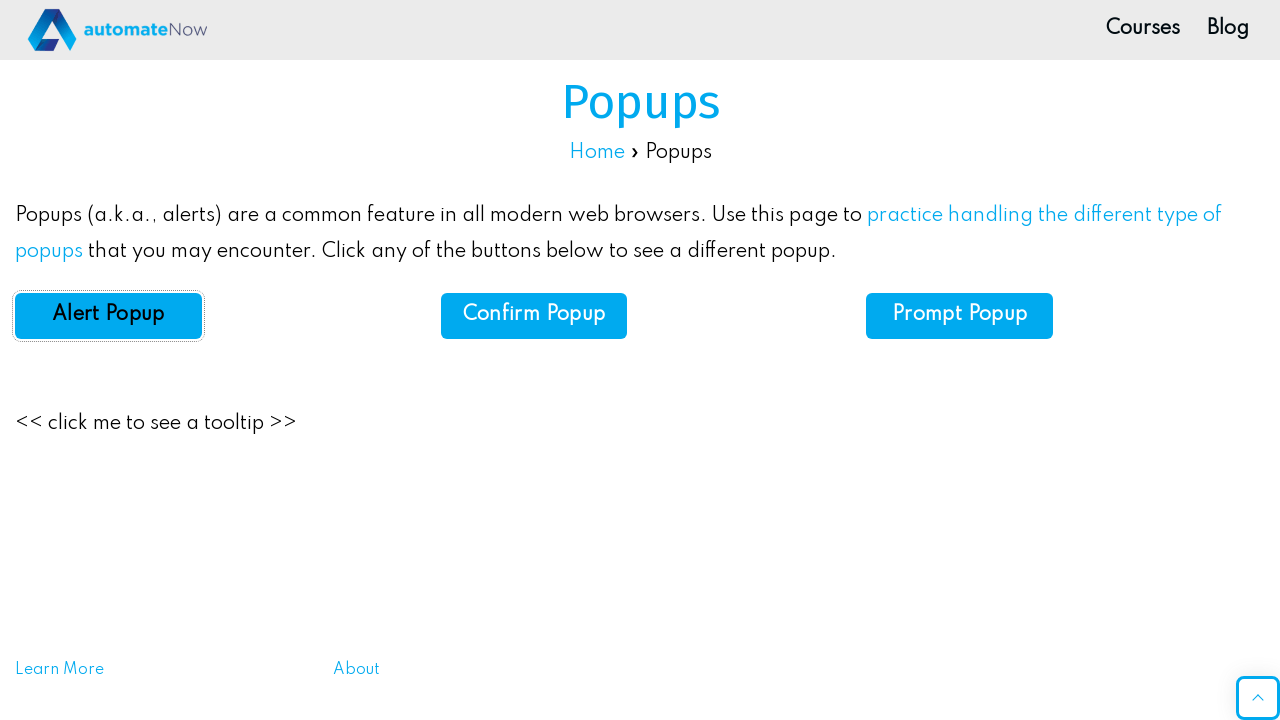